Tests checkout process by navigating to cart and clicking place order button

Starting URL: https://www.demoblaze.com/

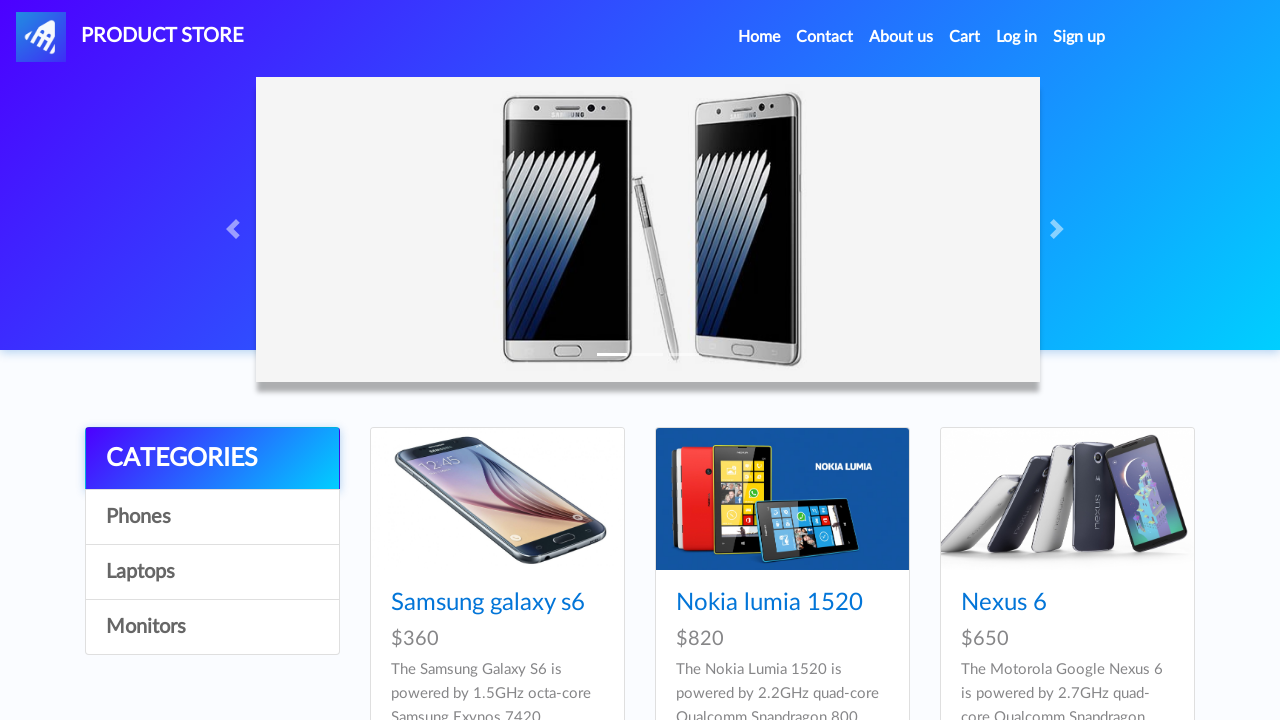

Clicked cart link to navigate to shopping cart at (965, 37) on #cartur
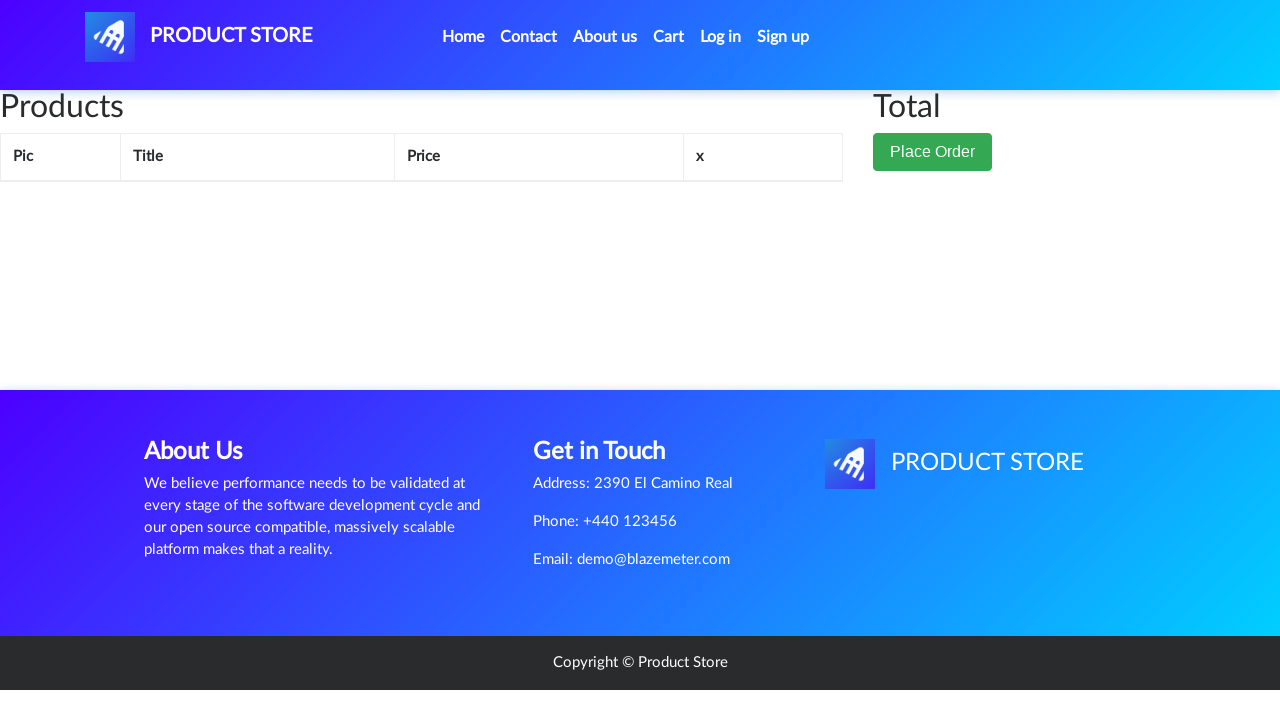

Clicked Place Order button to complete checkout at (933, 152) on button:has-text('Place Order')
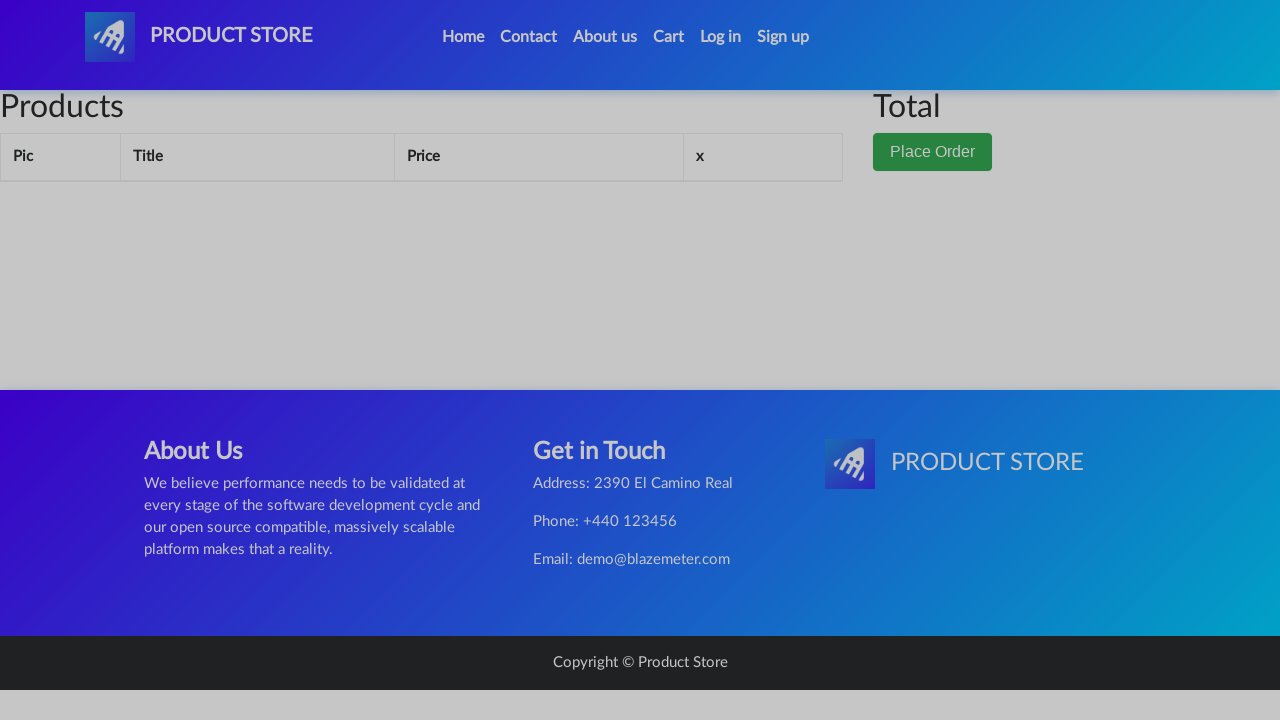

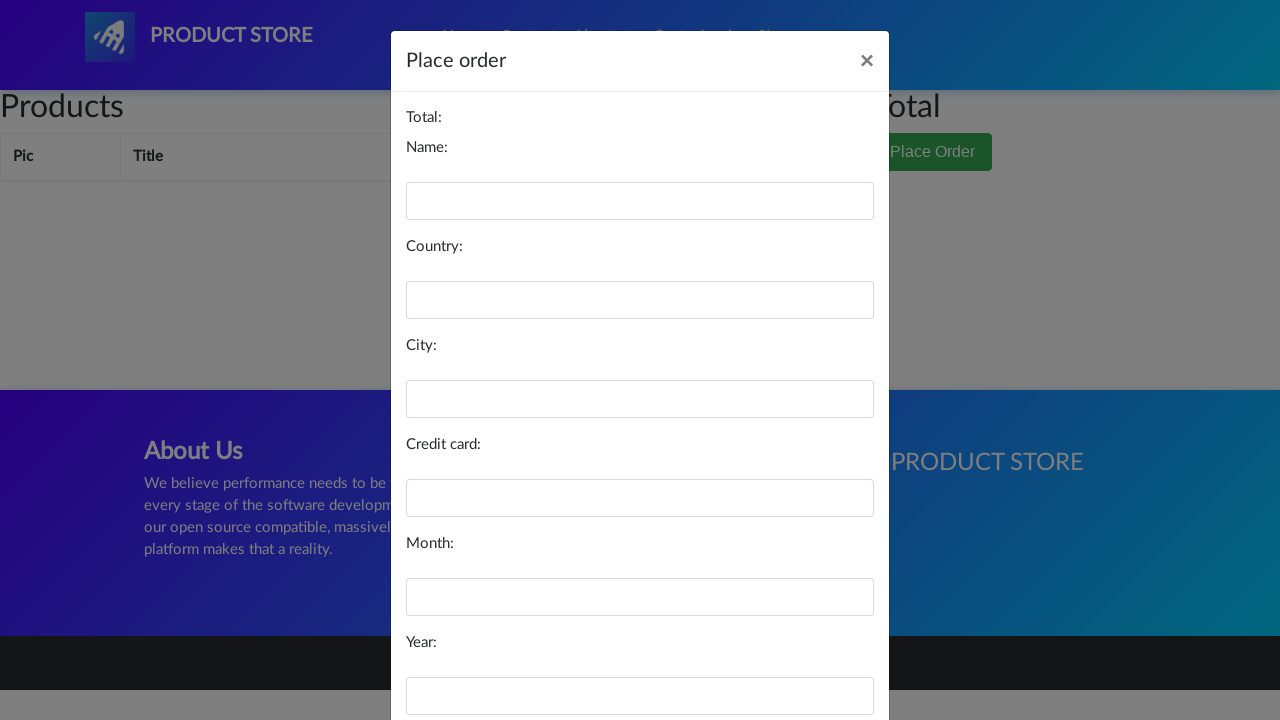